Tests web table interaction by iterating through table rows to find and verify data

Starting URL: https://rahulshettyacademy.com/AutomationPractice/

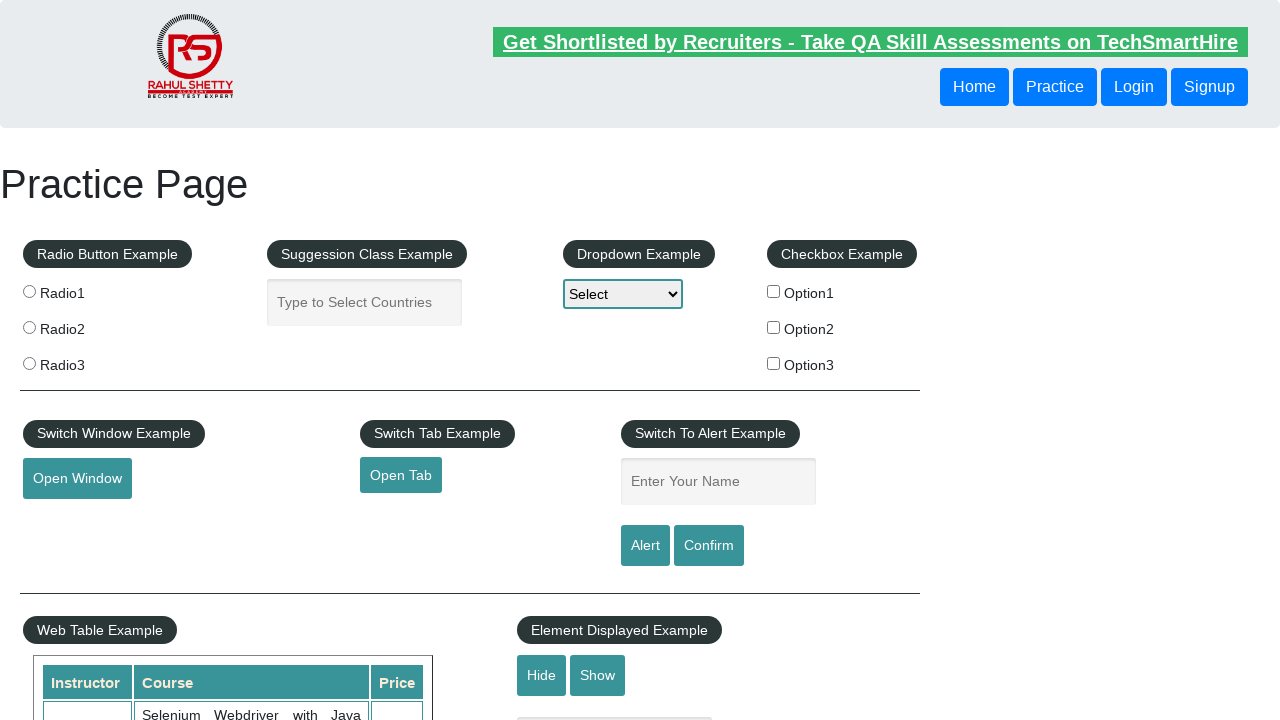

Waited for web table to load - verified table cells are present
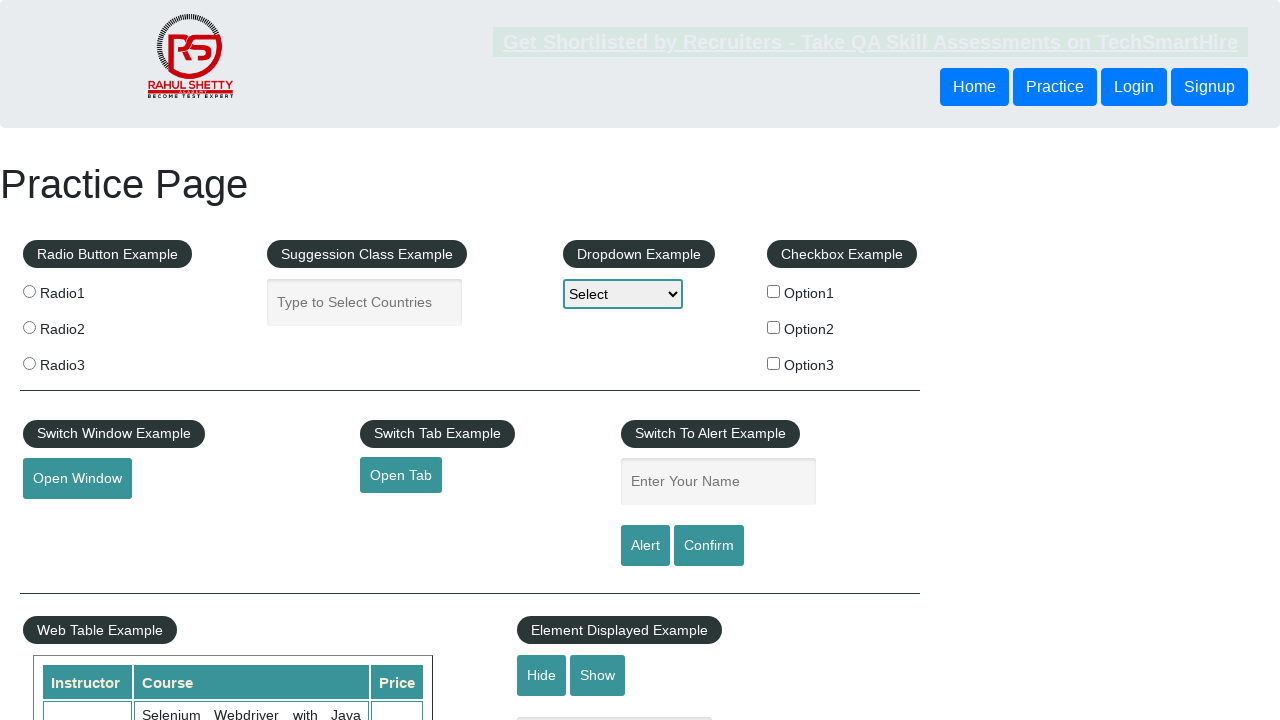

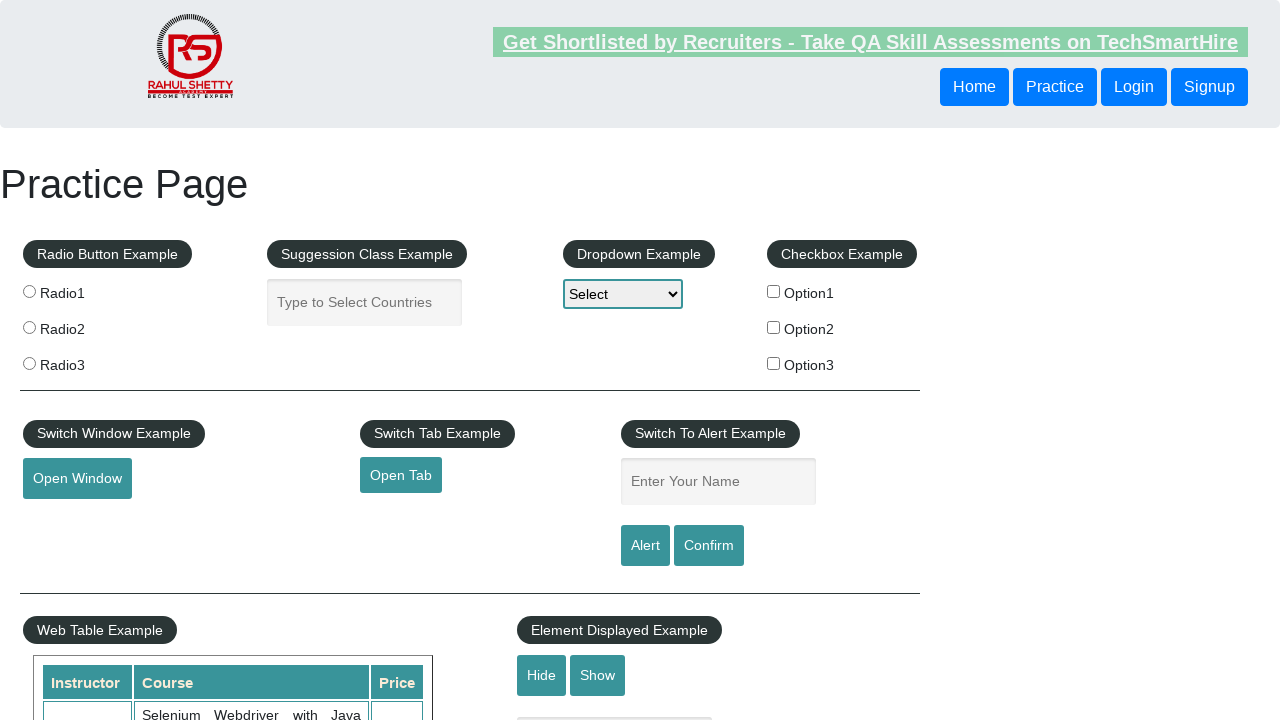